Tests checkbox functionality by clicking on three different checkboxes using various locator strategies (id, CSS selector, and XPath)

Starting URL: https://formy-project.herokuapp.com/checkbox

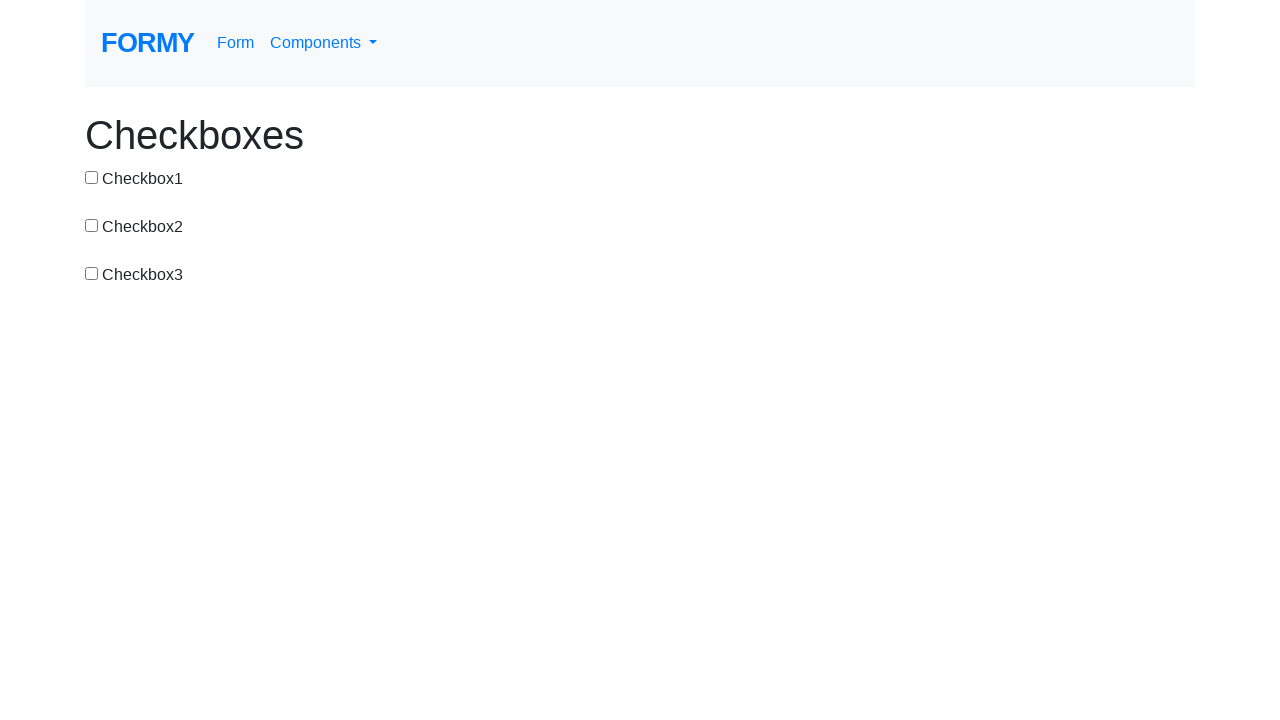

Clicked checkbox 1 using id locator at (92, 177) on #checkbox-1
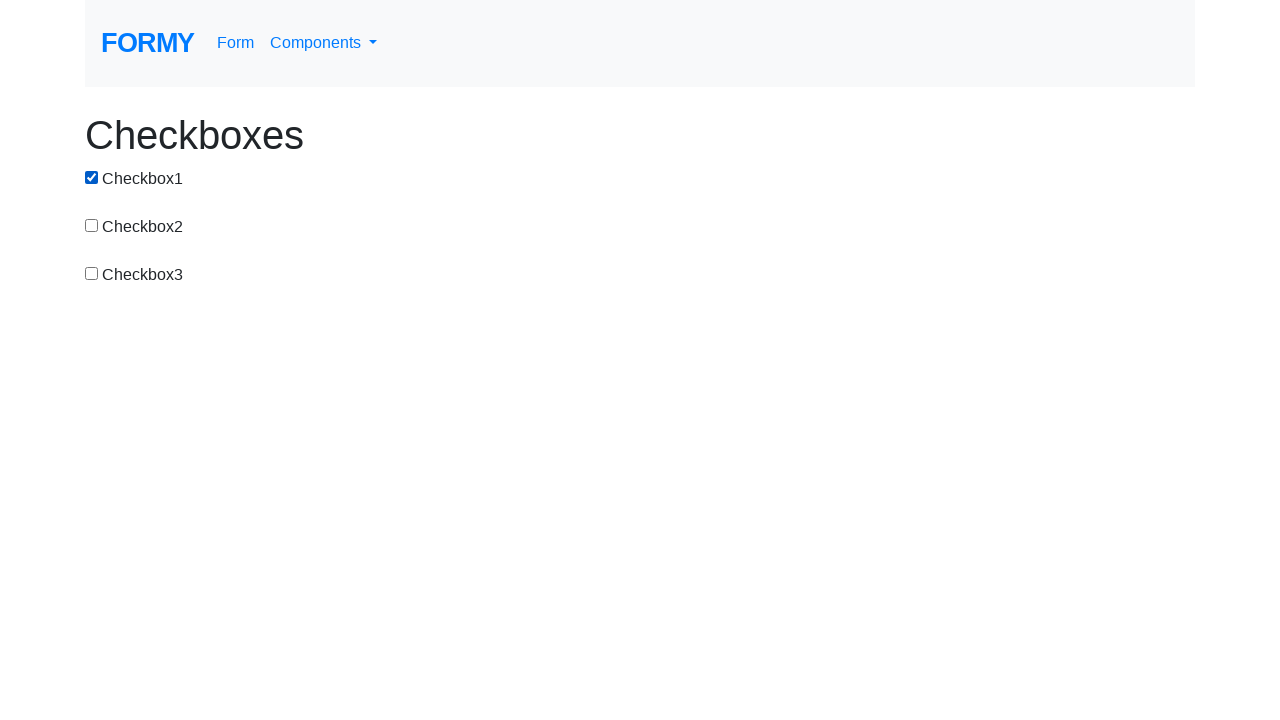

Clicked checkbox 2 using CSS selector at (92, 225) on input[value='checkbox-2']
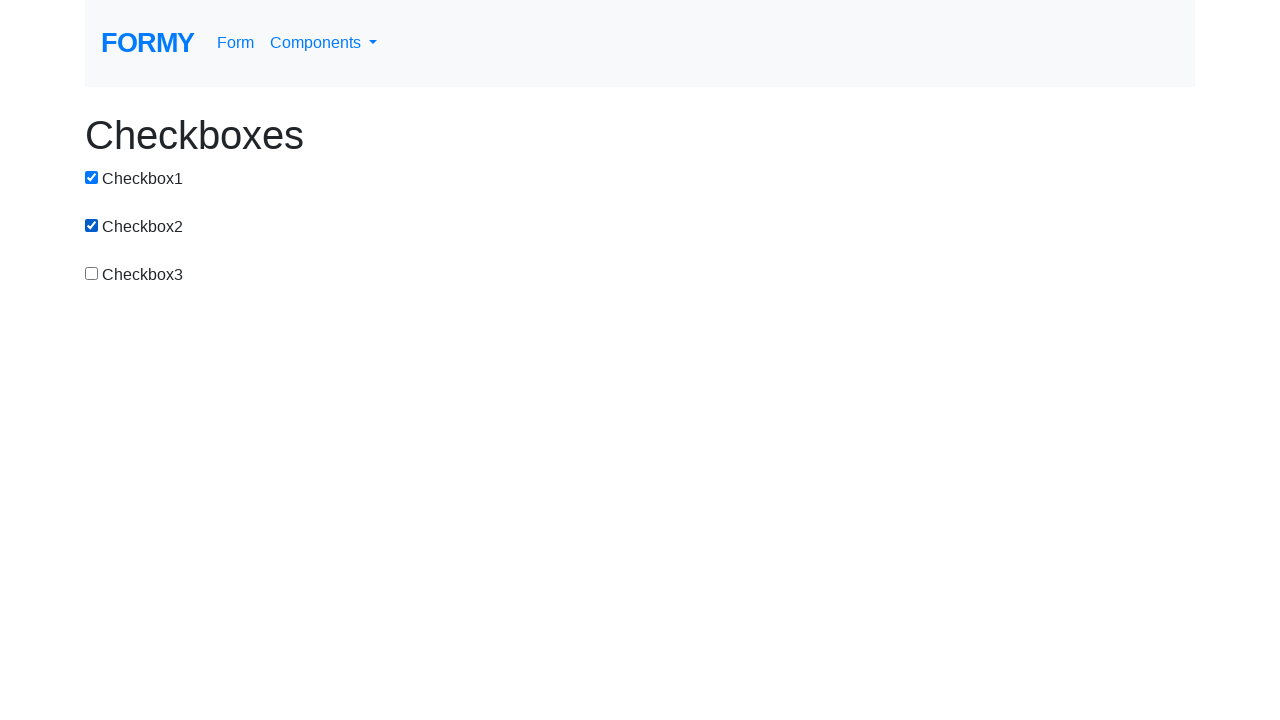

Clicked checkbox 3 using id locator at (92, 273) on #checkbox-3
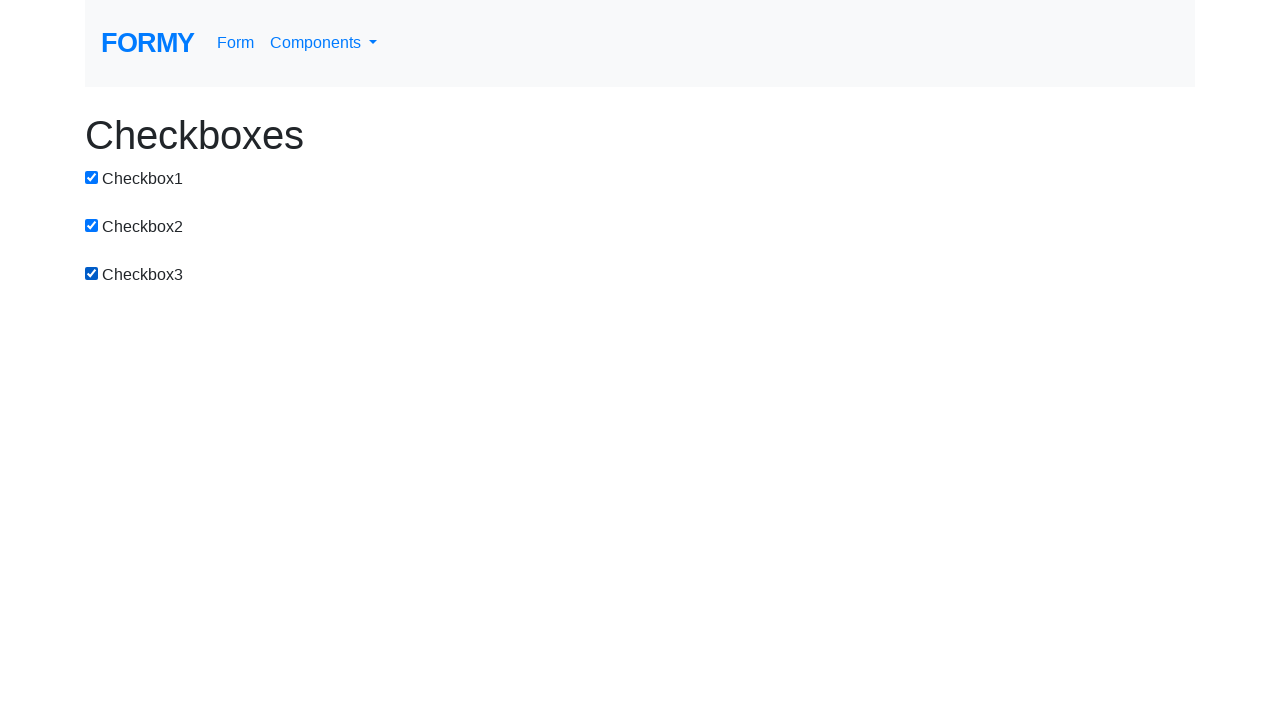

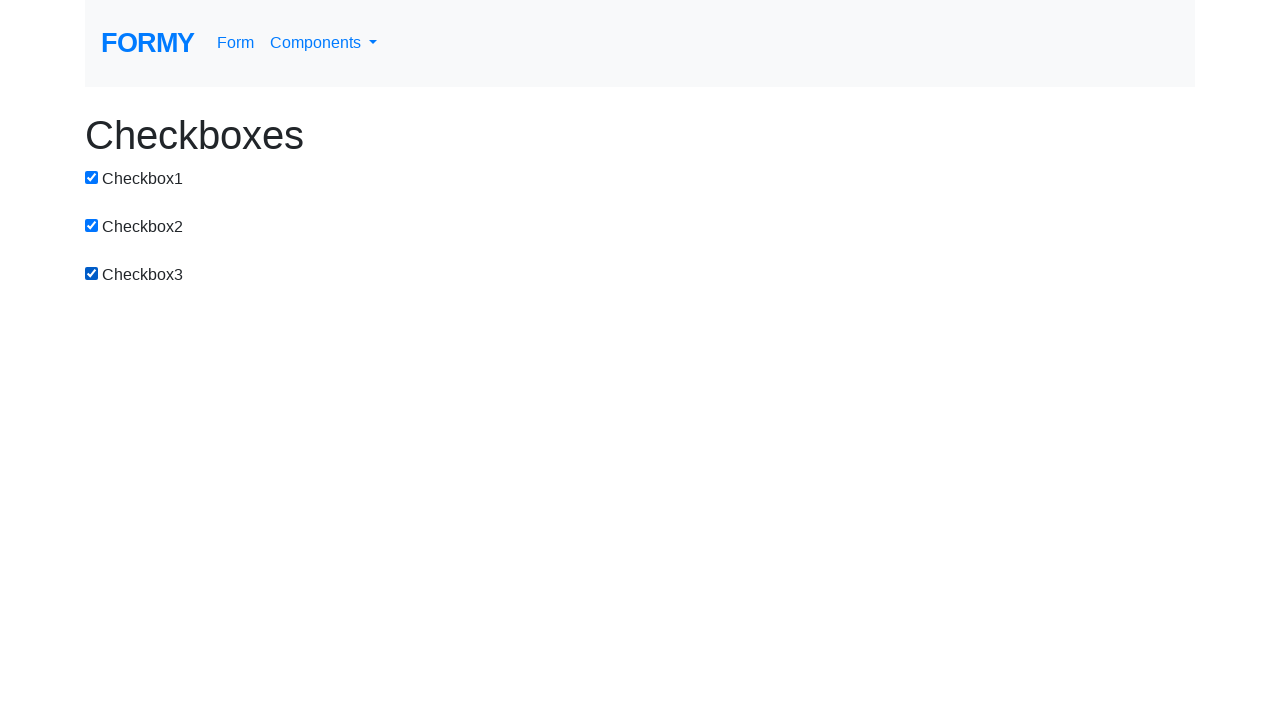